Tests alert handling functionality by clicking a button that triggers an alert and then accepting the alert dialog

Starting URL: https://demo.automationtesting.in/Alerts.html

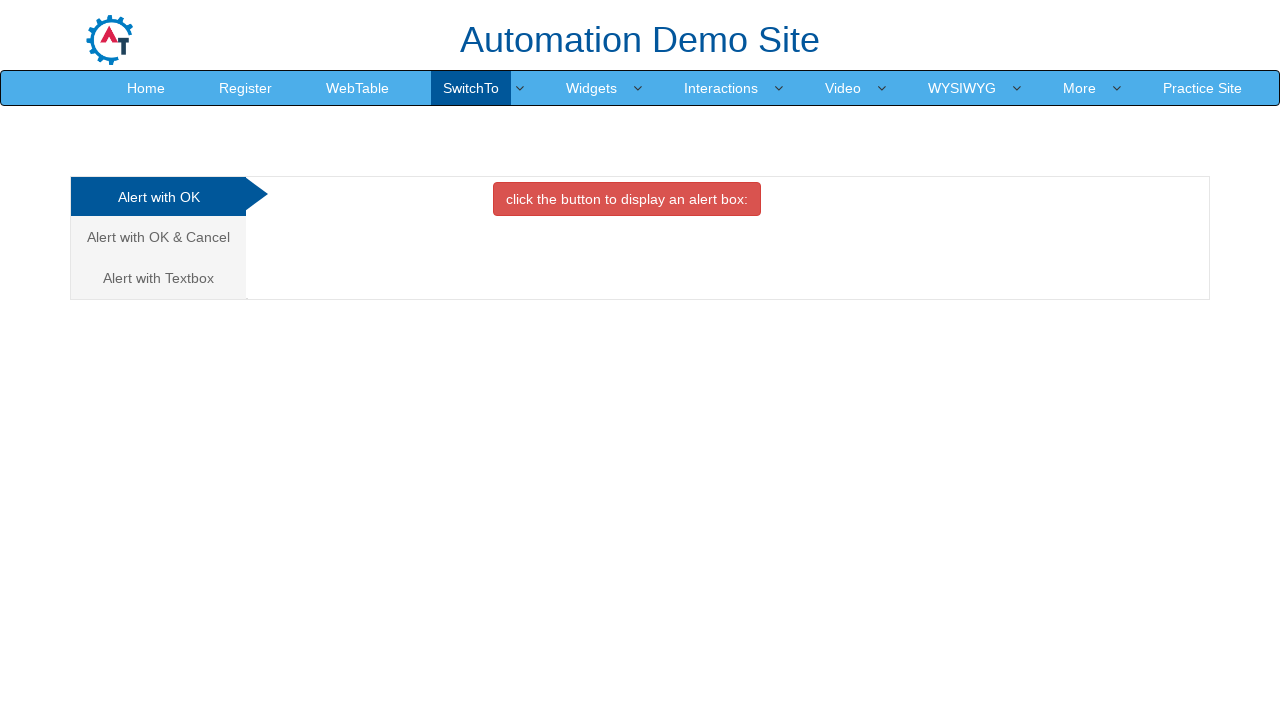

Clicked button to trigger alert dialog at (627, 199) on button[onclick='alertbox()']
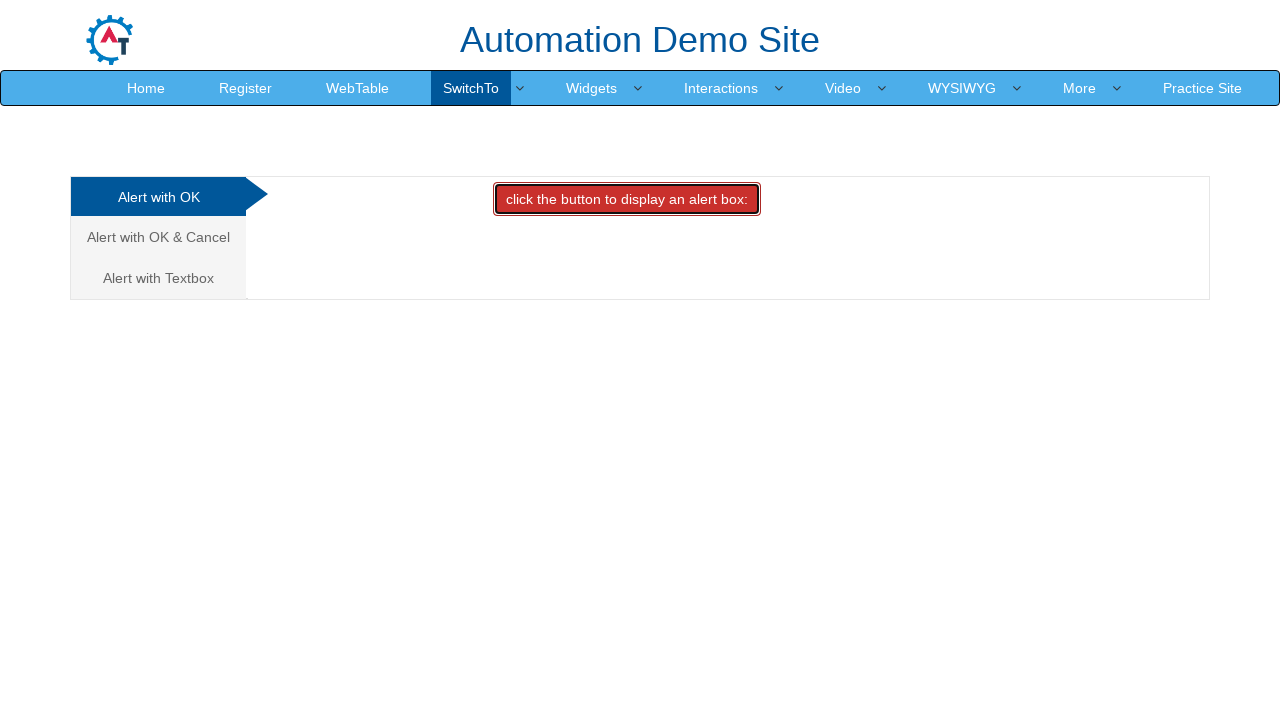

Set up dialog handler to accept alerts
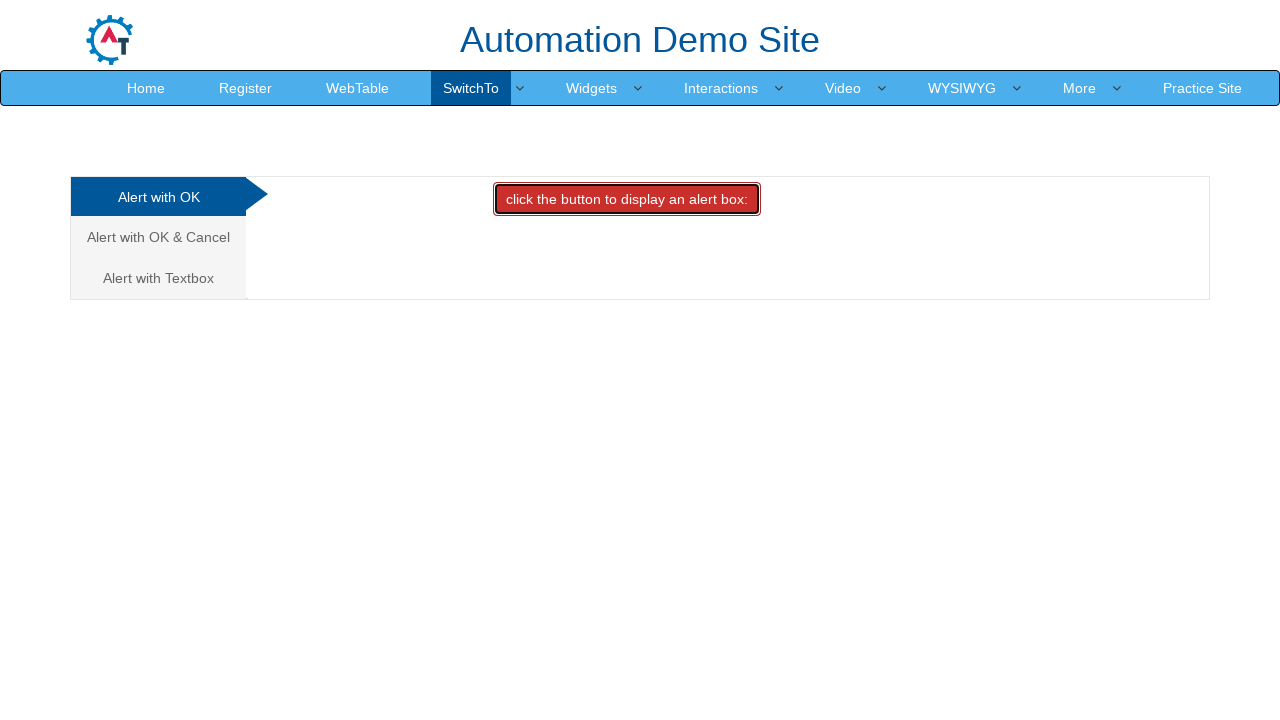

Configured one-time dialog handler to accept next alert
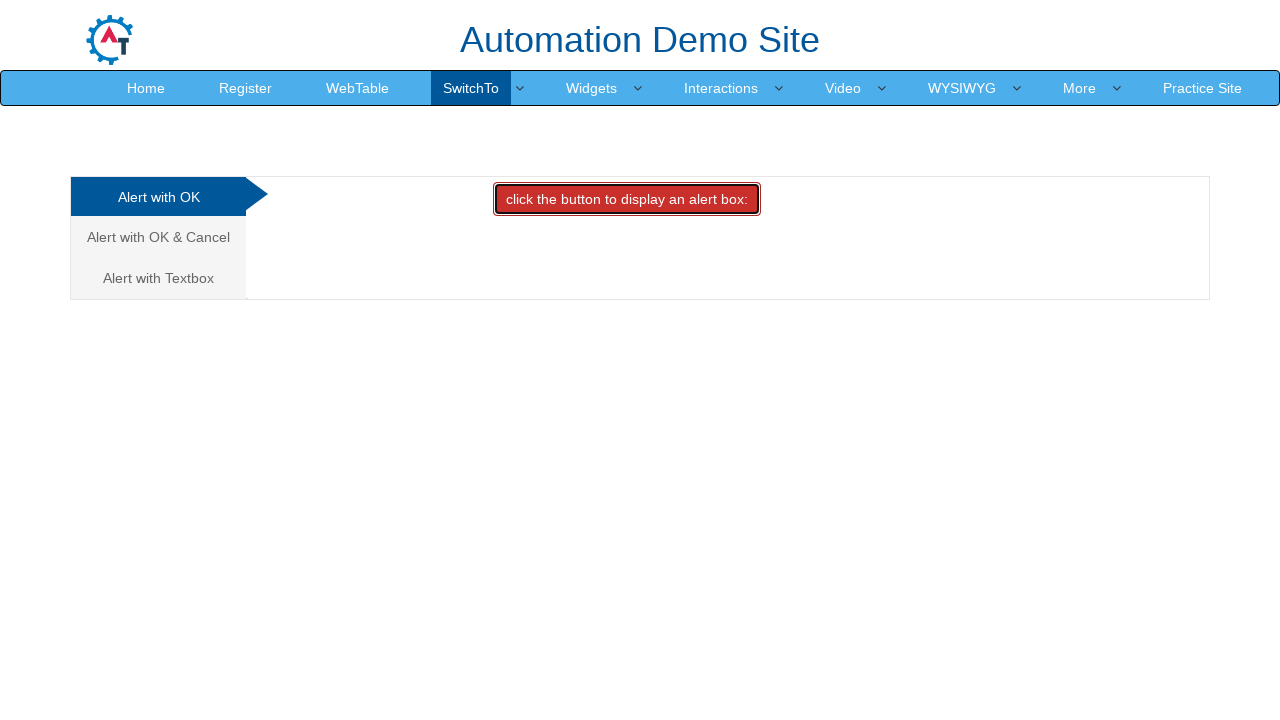

Clicked button again to trigger and accept alert dialog at (627, 199) on button[onclick='alertbox()']
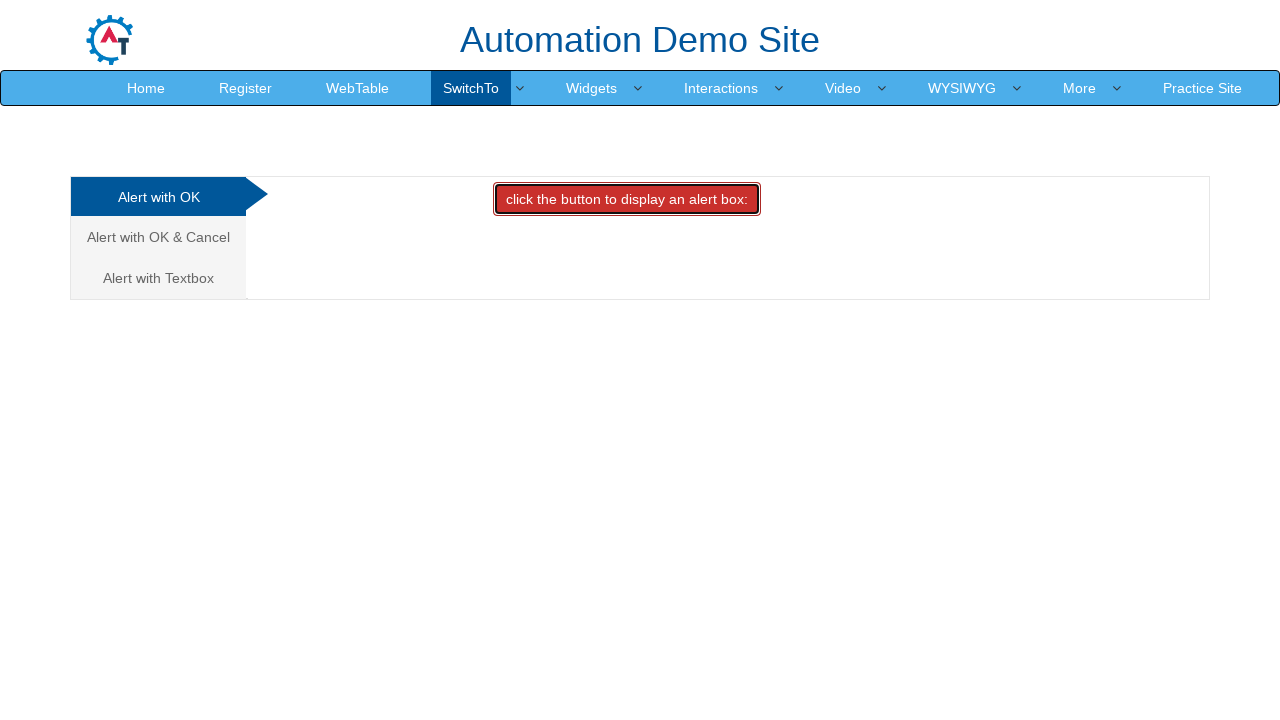

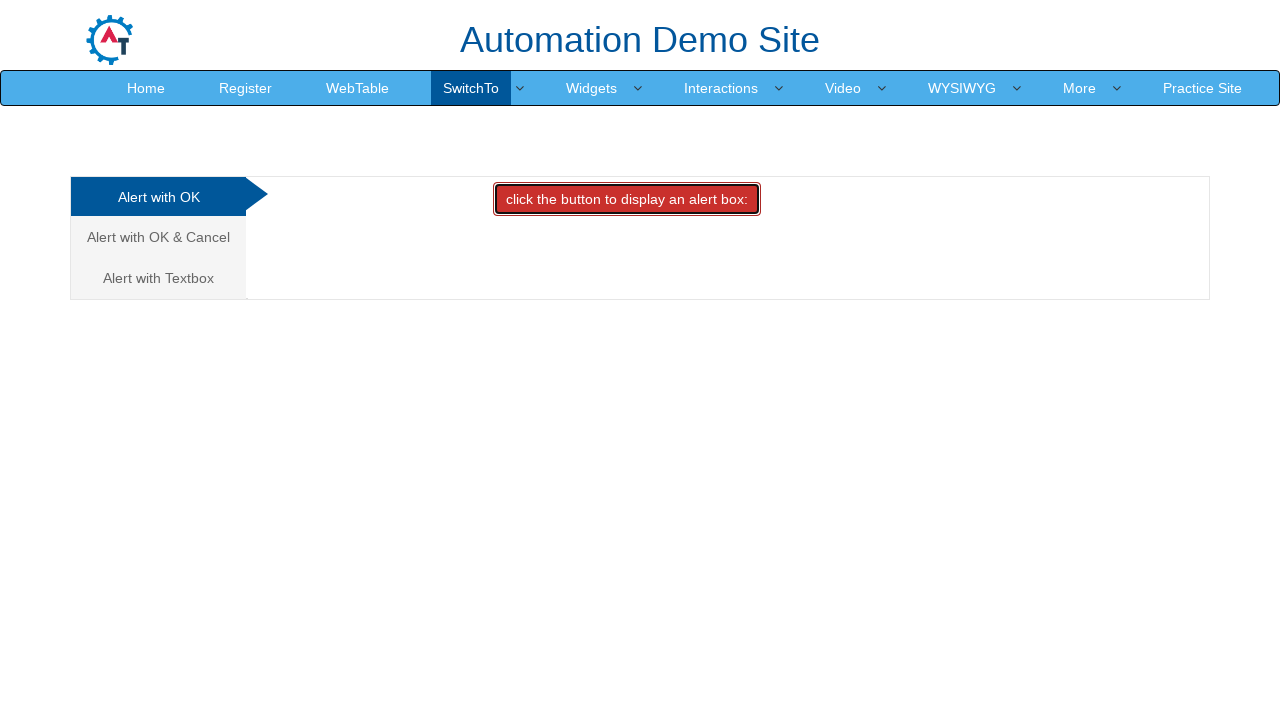